Demonstrates mouse hover actions by navigating to an online video cutter website, hovering over the Audio menu to reveal submenu options, and clicking on the "Change Volume" link.

Starting URL: https://online-video-cutter.com/

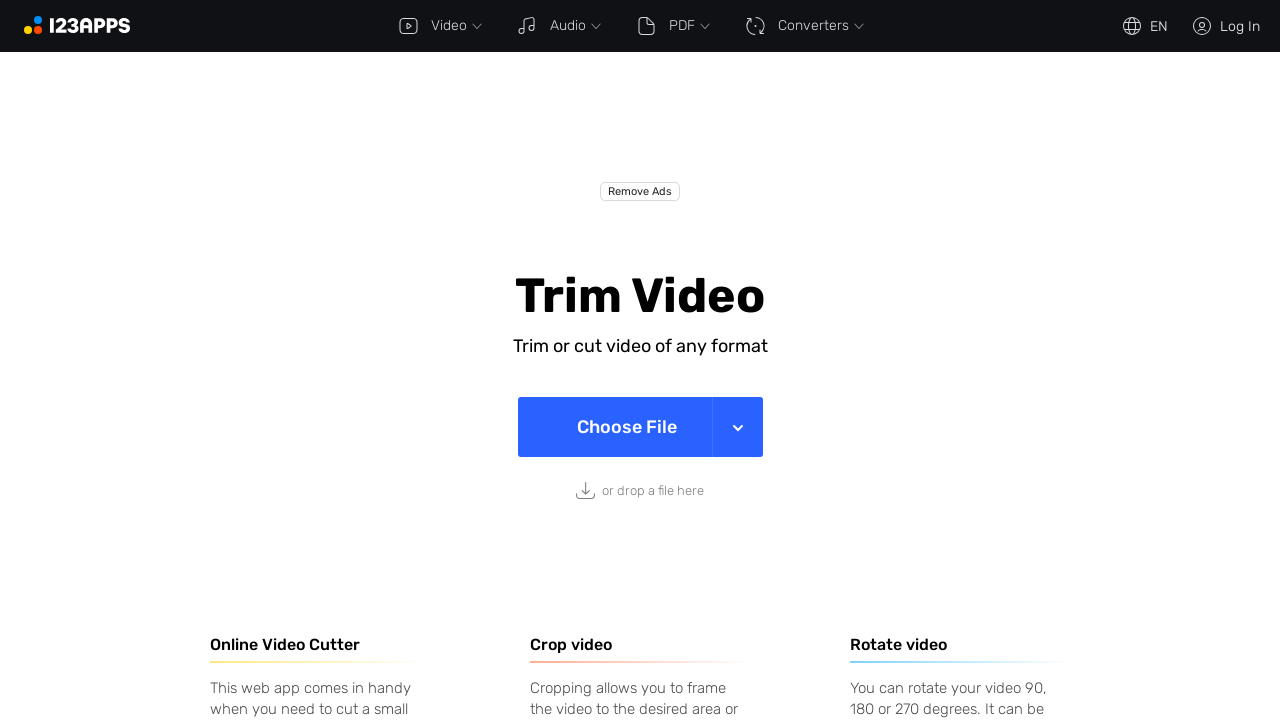

Set viewport size to 688x688
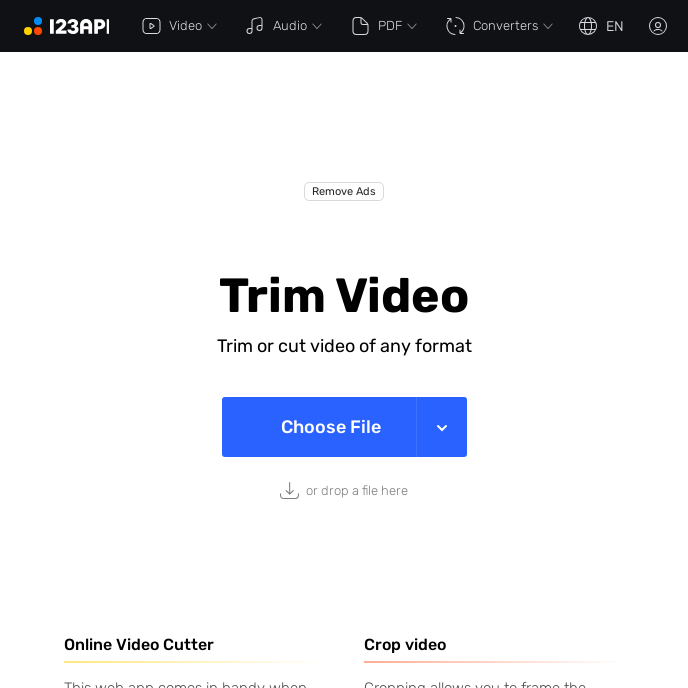

Hovered over Audio menu to reveal submenu options at (249, 26) on xpath=//a[normalize-space()='Audio']
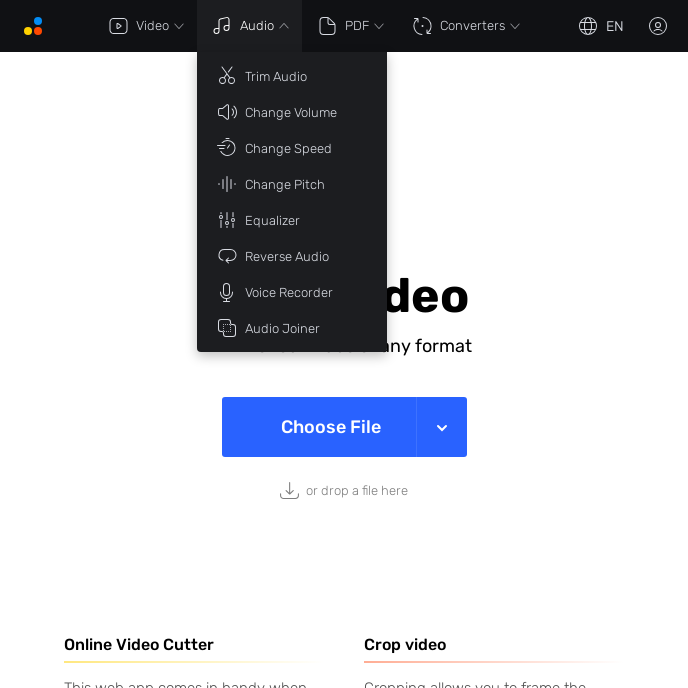

Clicked on 'Change Volume' option from Audio submenu at (292, 112) on xpath=//a[contains(normalize-space(),'Change Volume')]
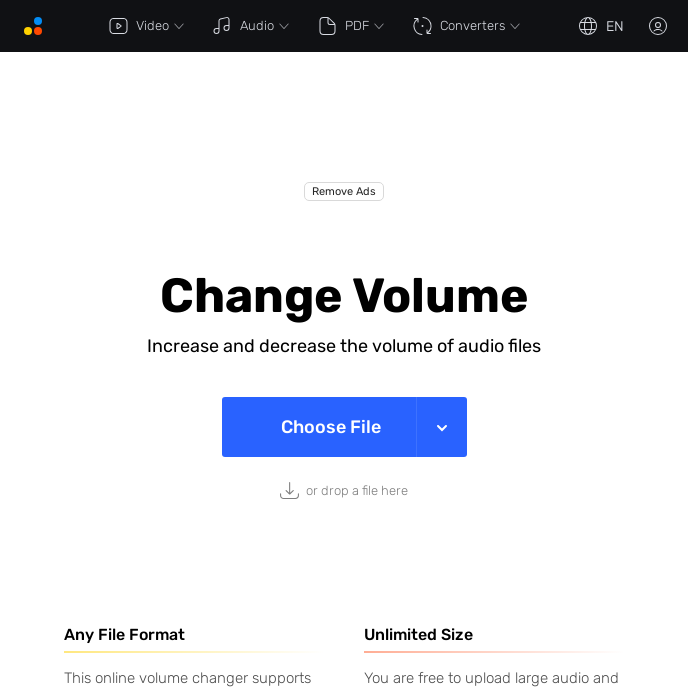

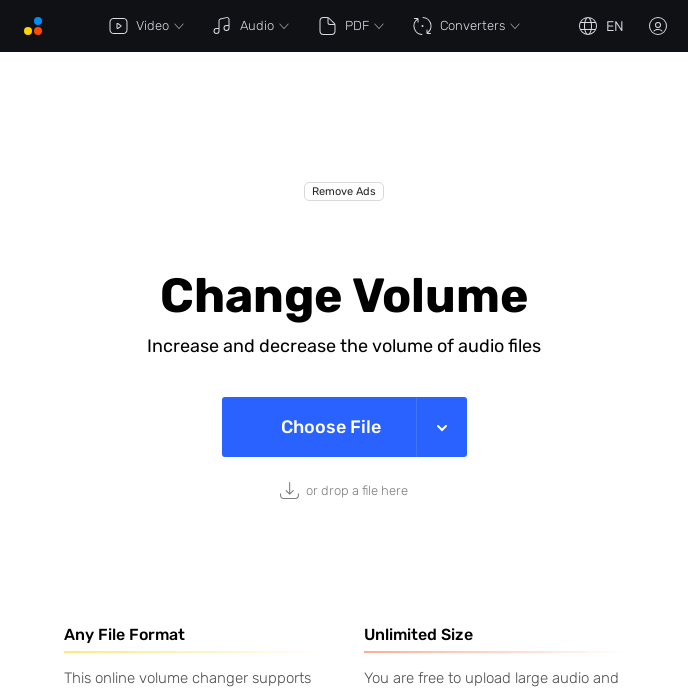